Navigates to a German marketplace business registration form and fills in the first name field

Starting URL: https://www.marktplatz-mittelstand.de/Firmeneintrag

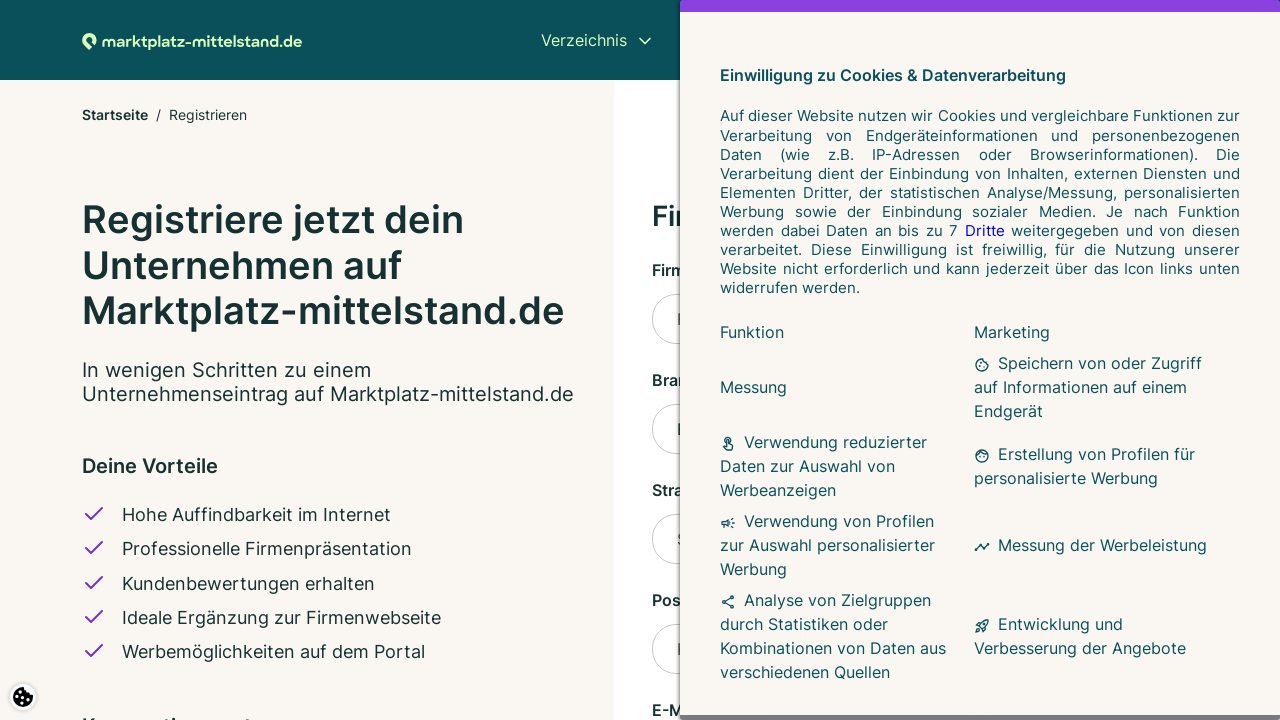

Navigated to German marketplace business registration form
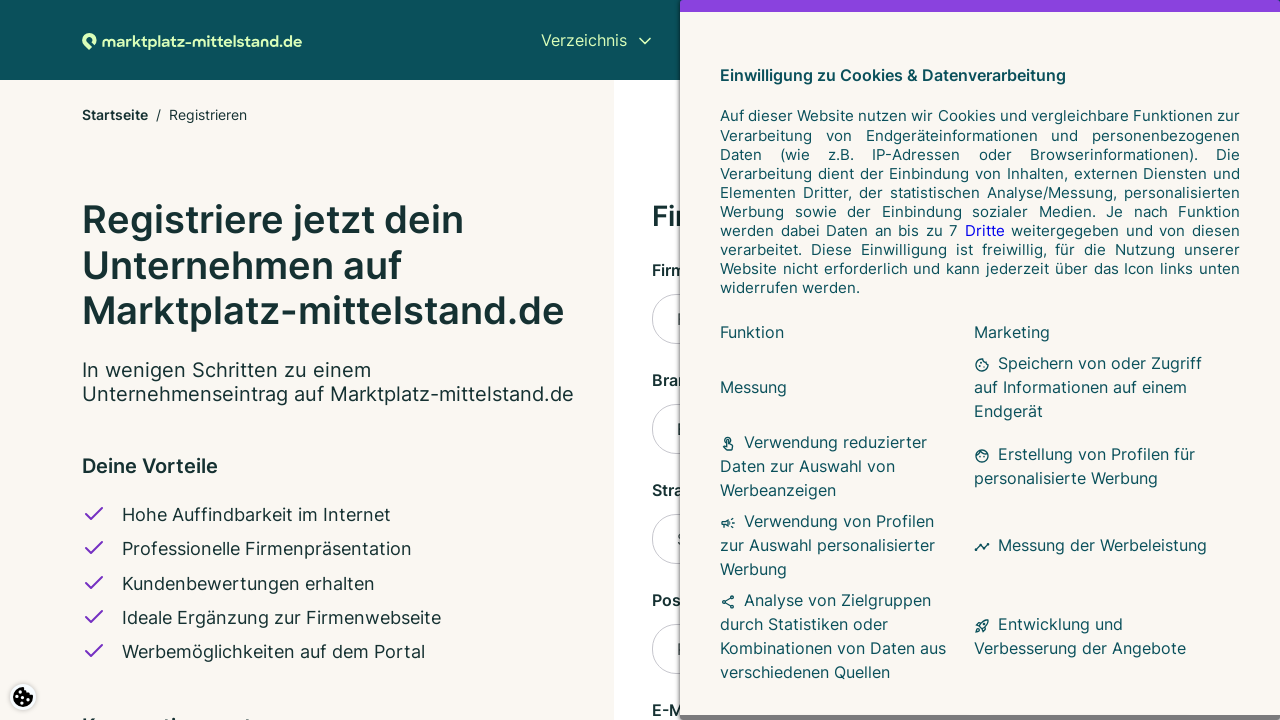

Filled first name field with 'John' on input#firstname
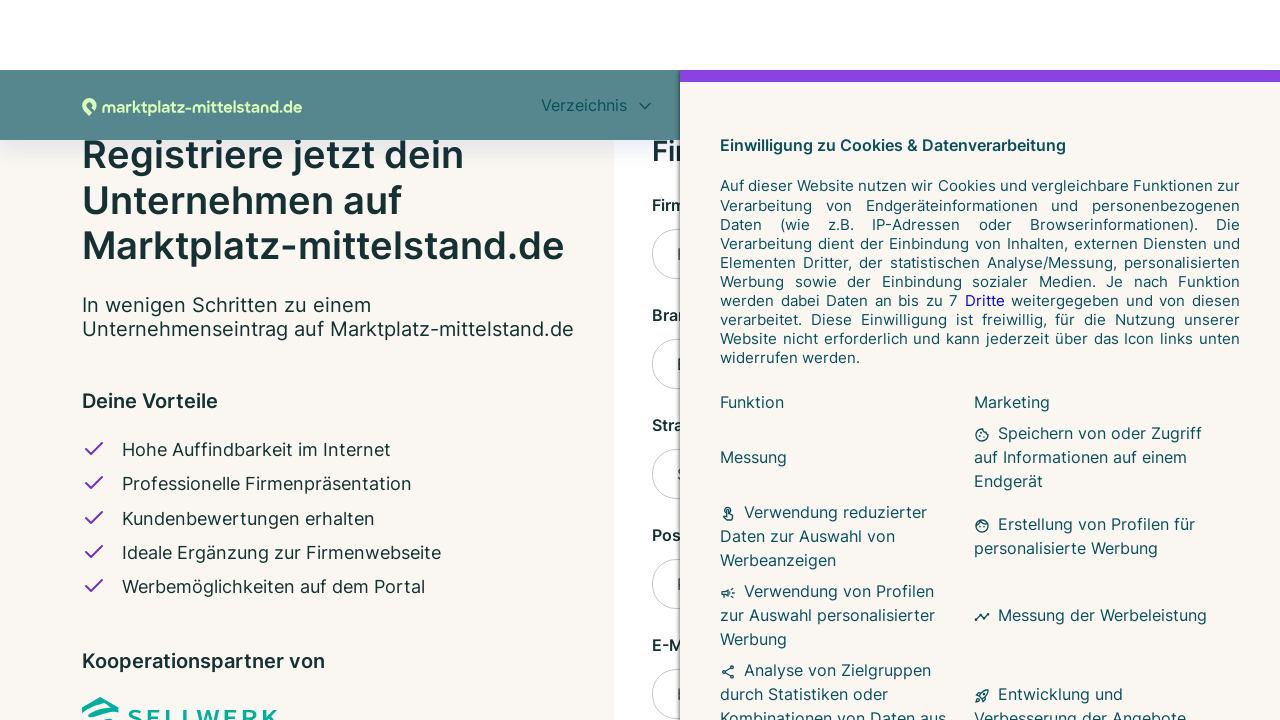

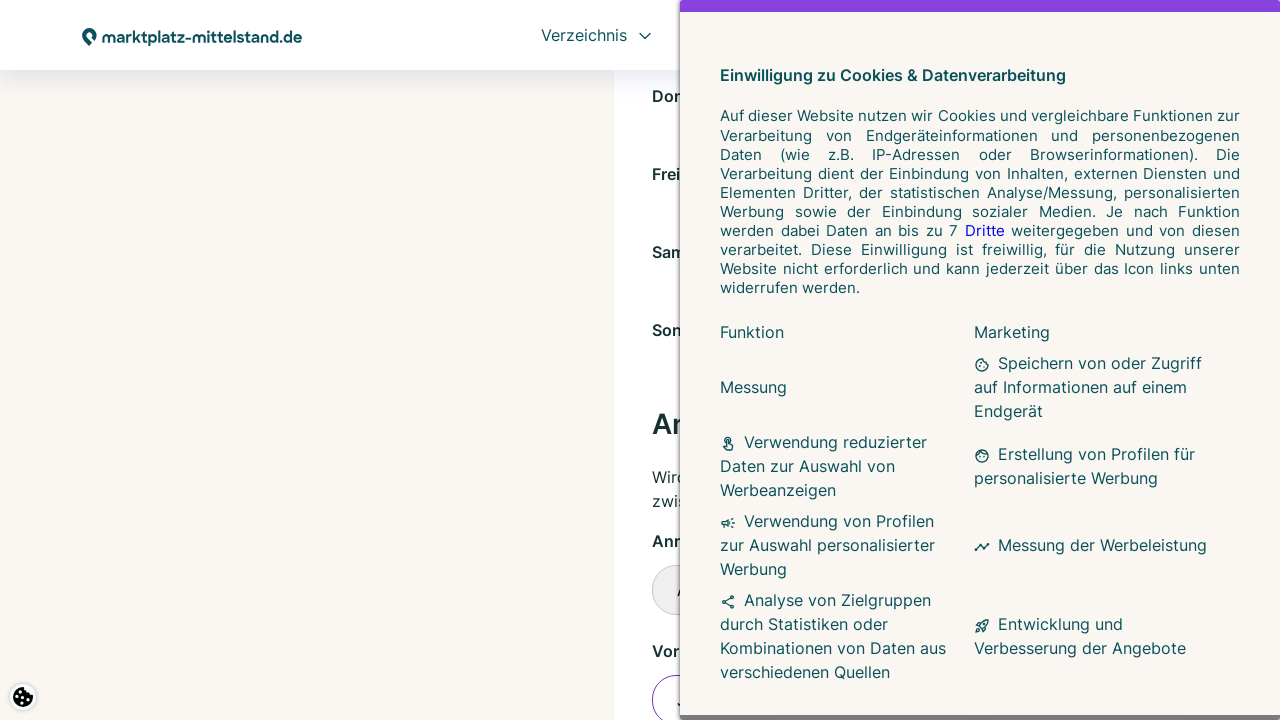